Tests JavaScript prompt dialog by clicking a button that triggers a prompt, entering a name, accepting it, and verifying the name appears in the result message

Starting URL: https://the-internet.herokuapp.com/javascript_alerts

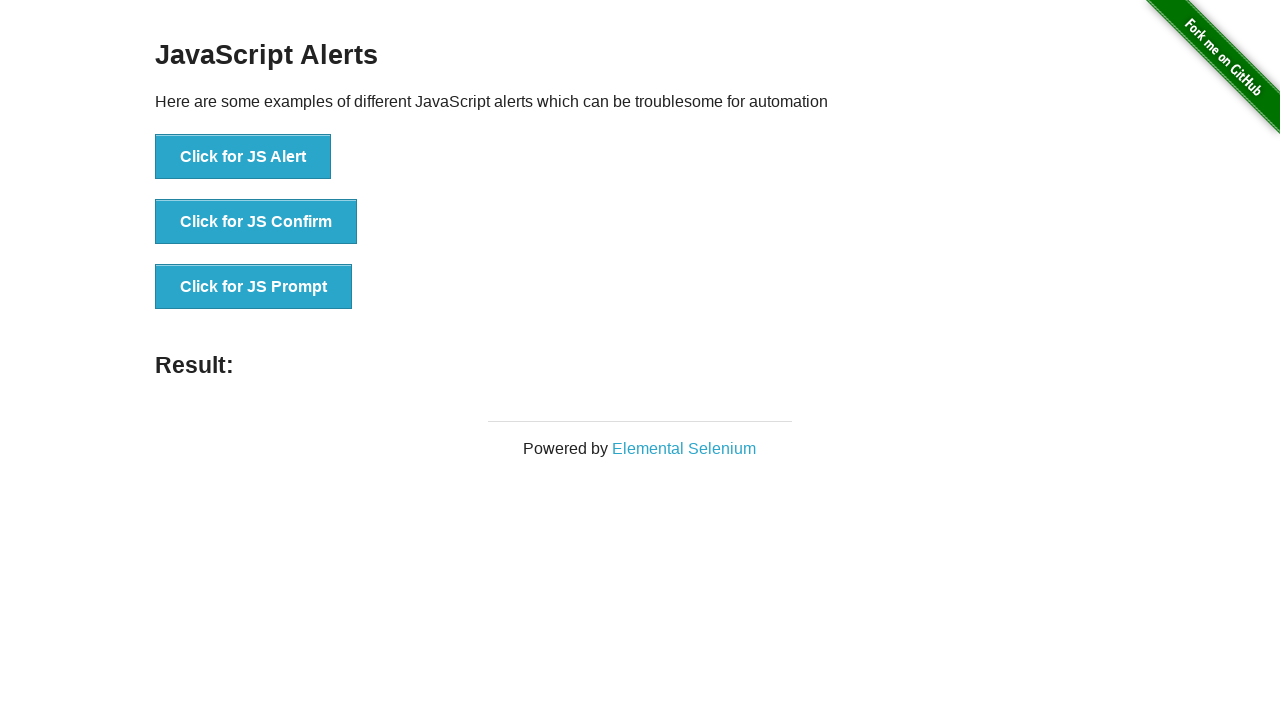

Set up dialog handler to accept prompt with text 'Yildiz'
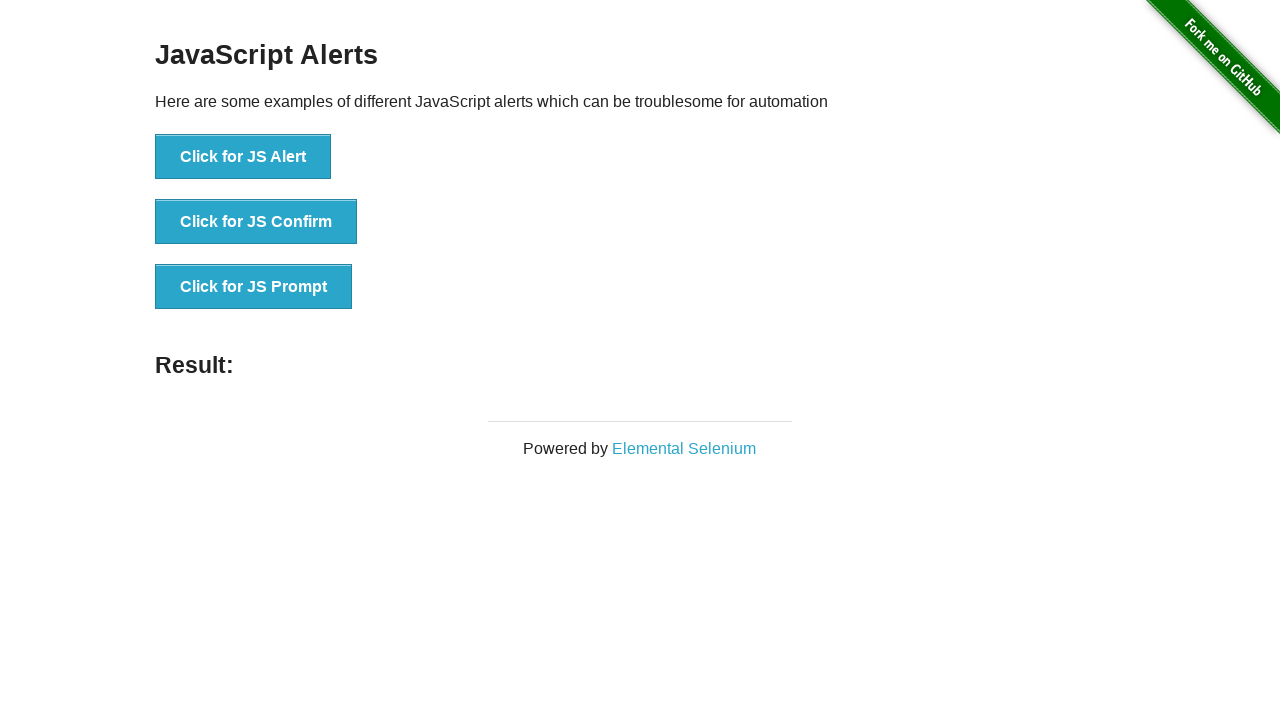

Clicked 'Click for JS Prompt' button to trigger JavaScript prompt dialog at (254, 287) on xpath=//button[text()='Click for JS Prompt']
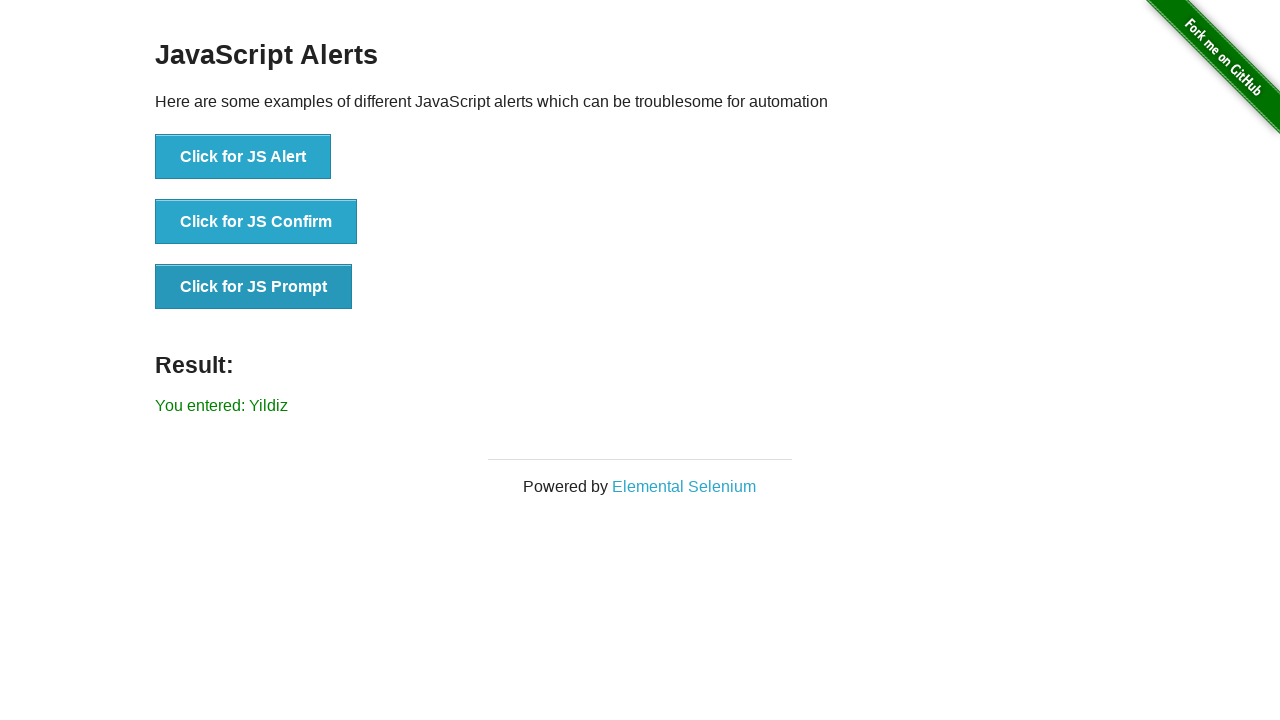

Result message element loaded after prompt was accepted
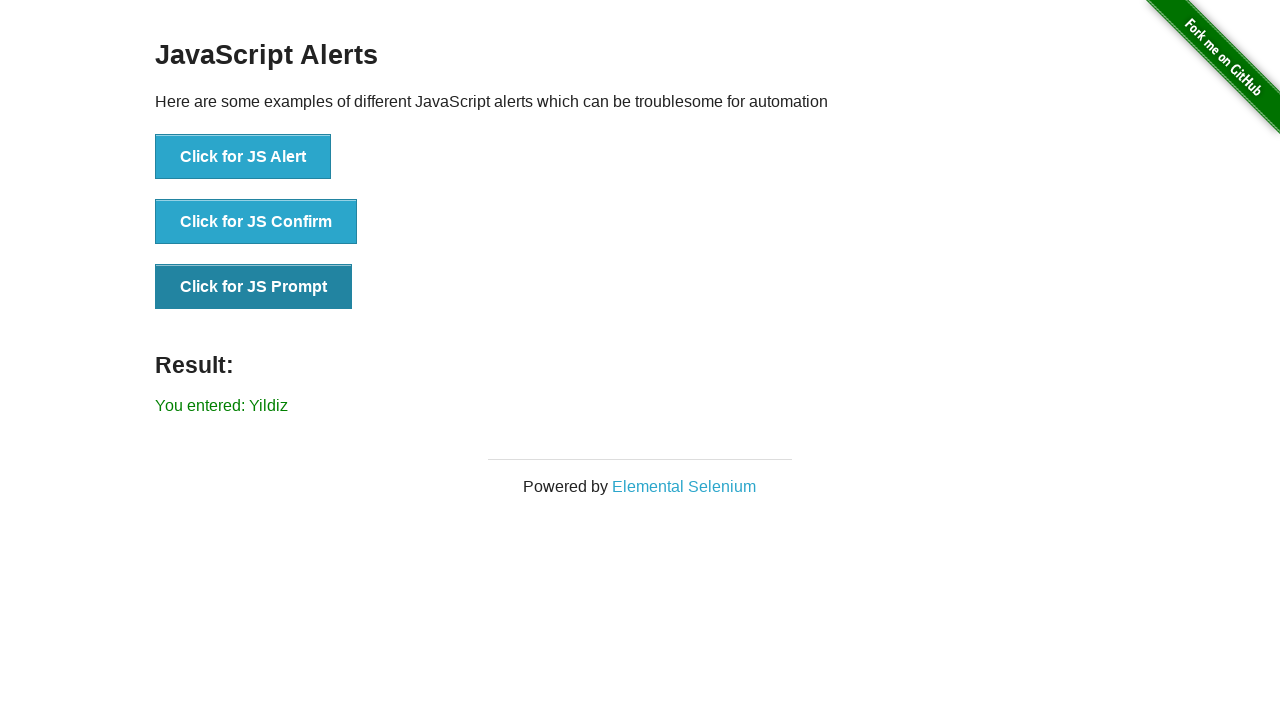

Retrieved result message text
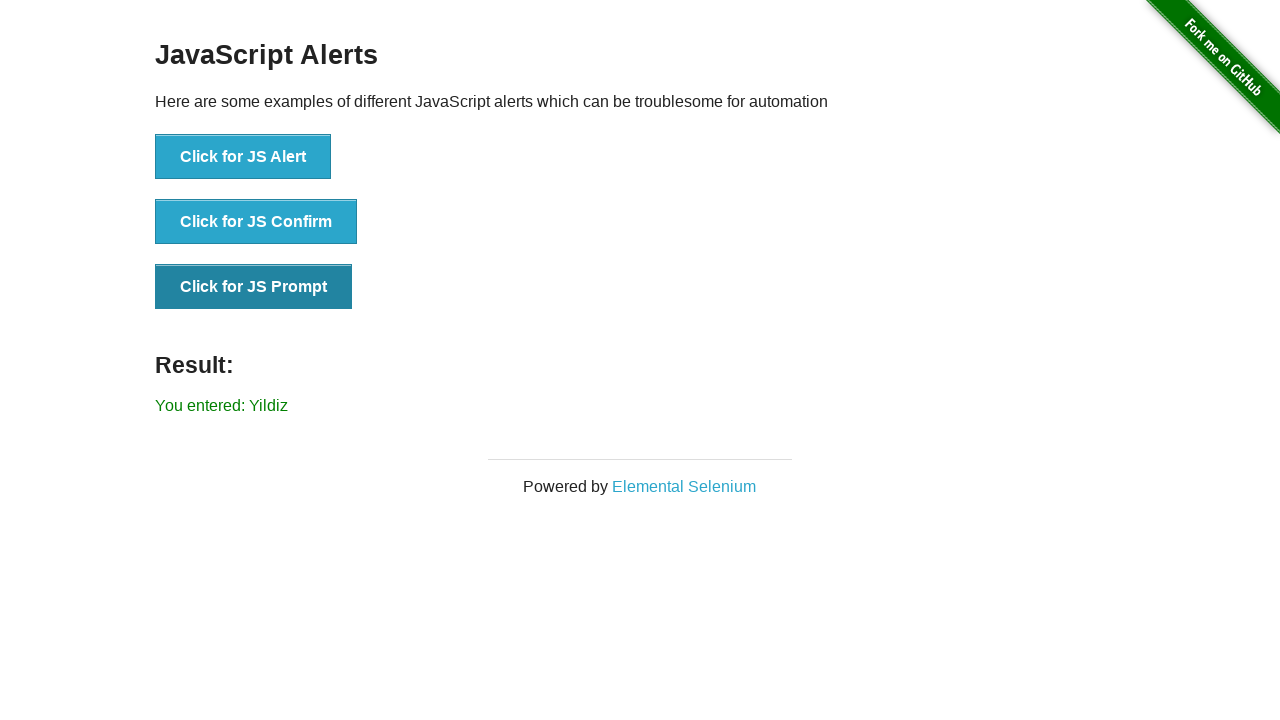

Verified that entered name 'Yildiz' appears in result message
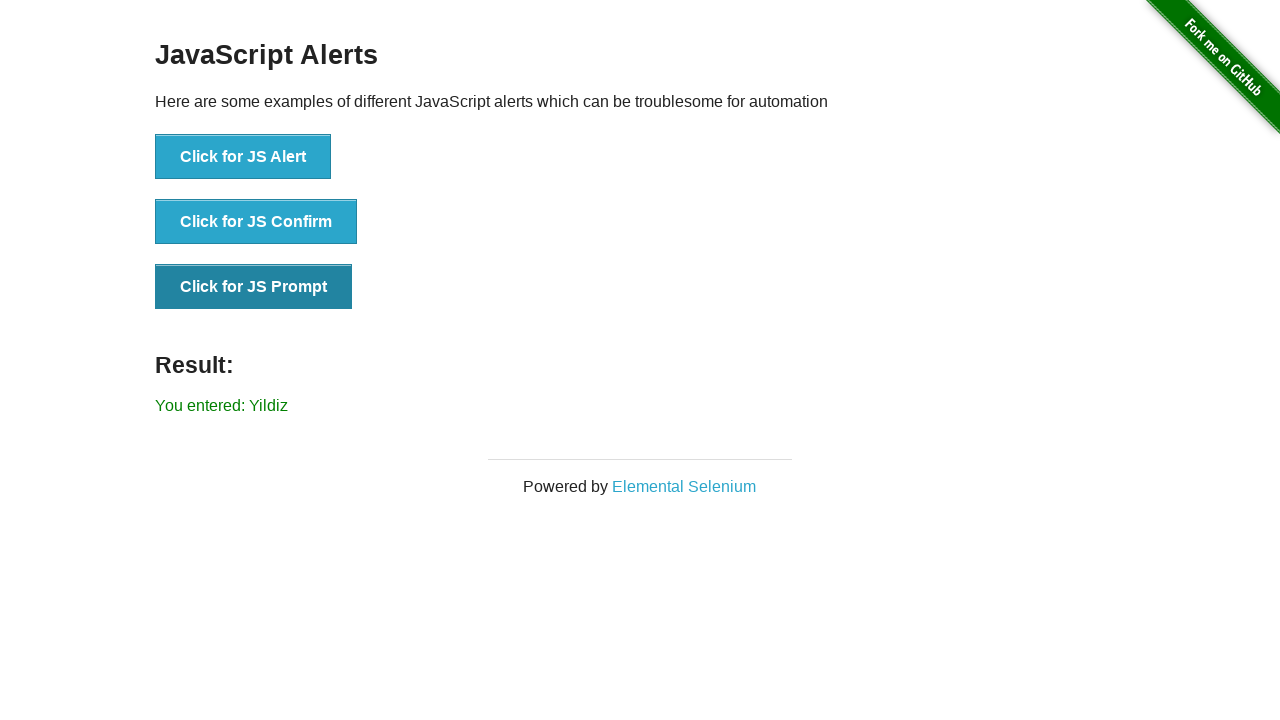

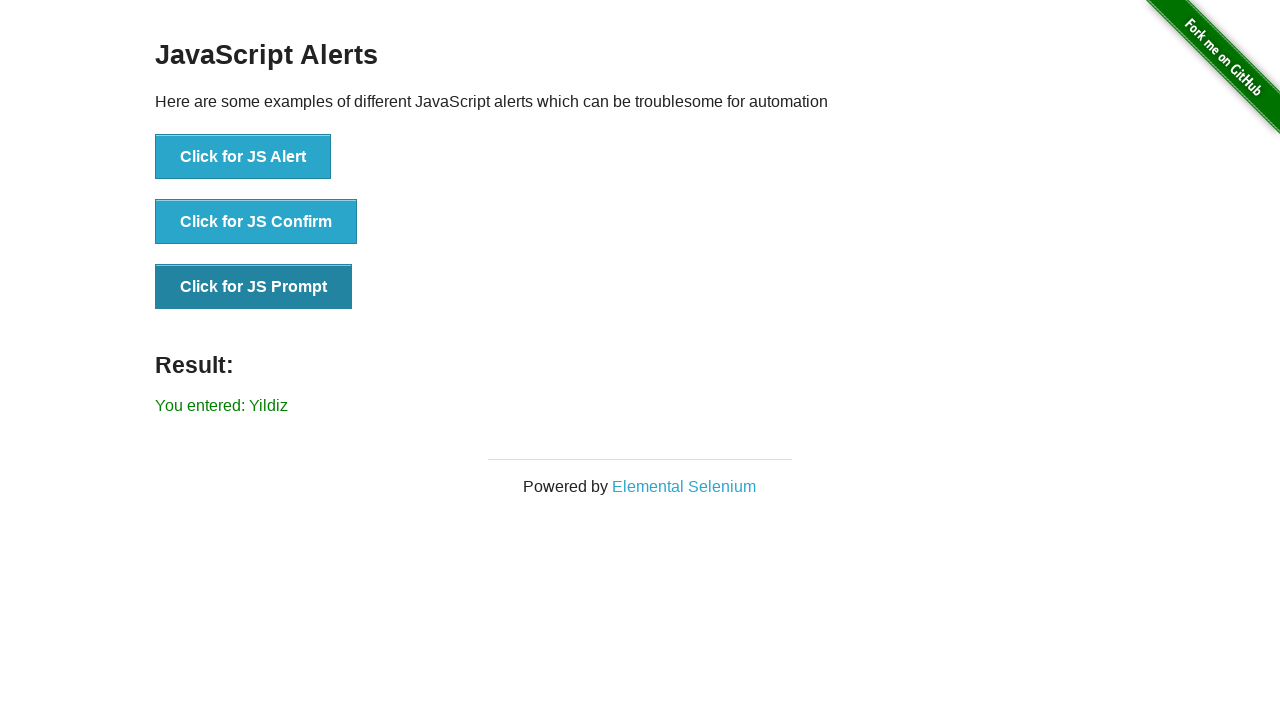